Tests loading images page using explicit wait for an image element with id "landscape" to be present and verifying its src attribute

Starting URL: https://bonigarcia.dev/selenium-webdriver-java/loading-images.html

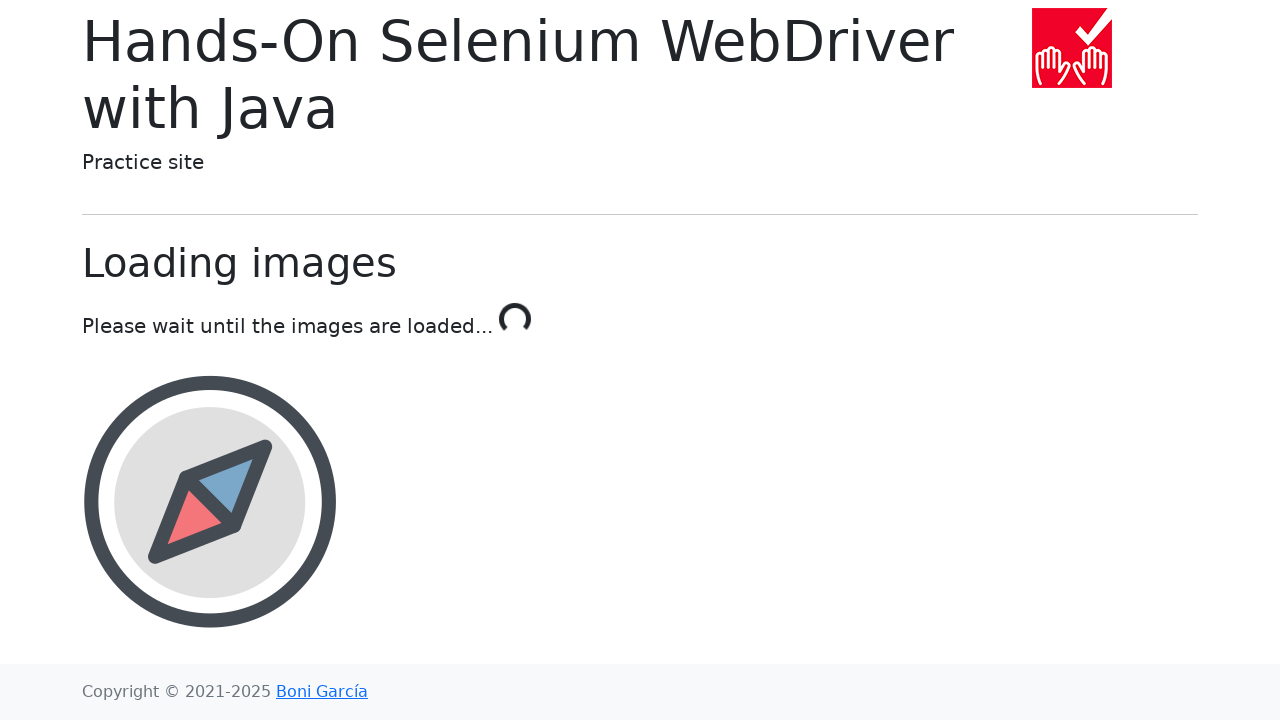

Waited for landscape image element with id 'landscape' to be present (timeout: 10000ms)
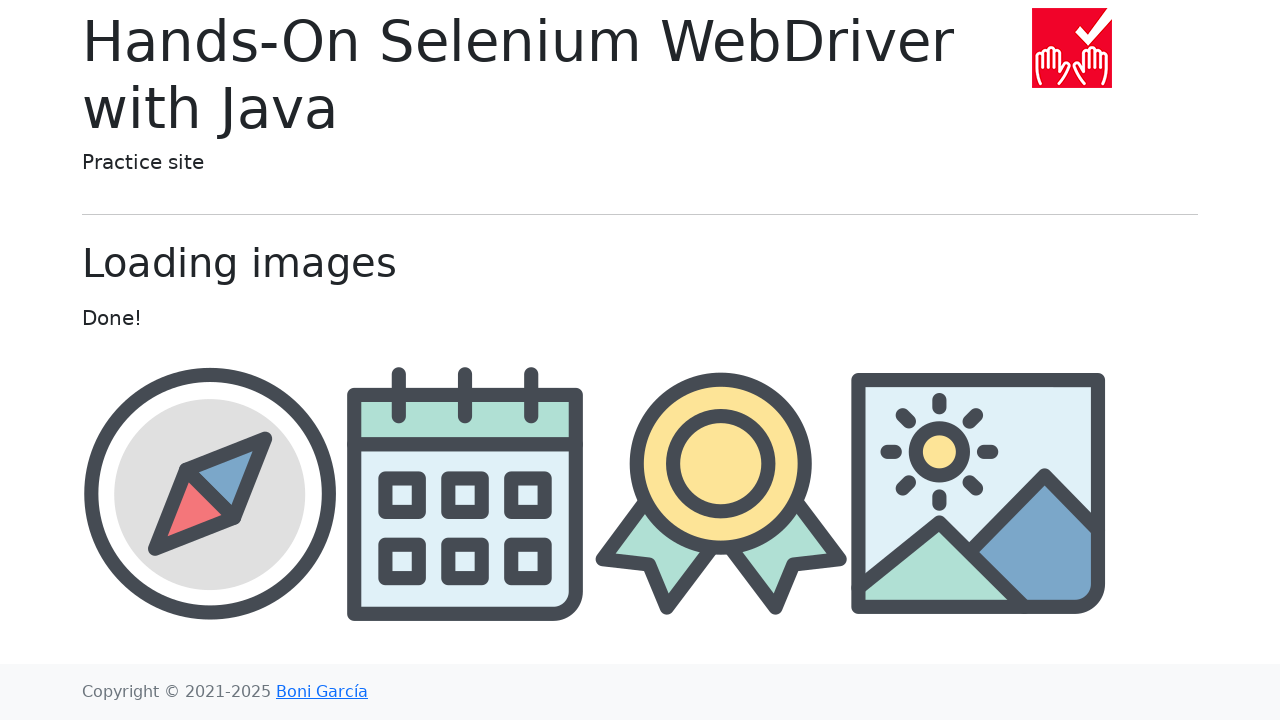

Retrieved src attribute from landscape image element
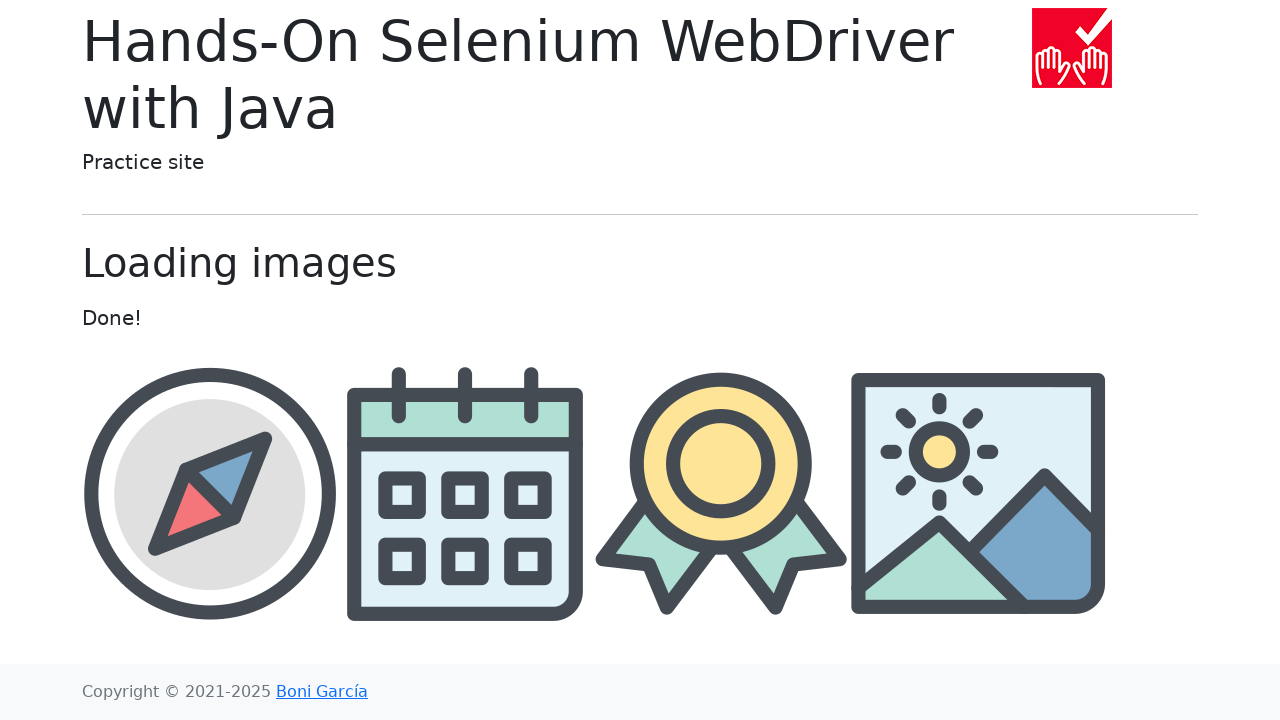

Verified that src attribute contains 'landscape'
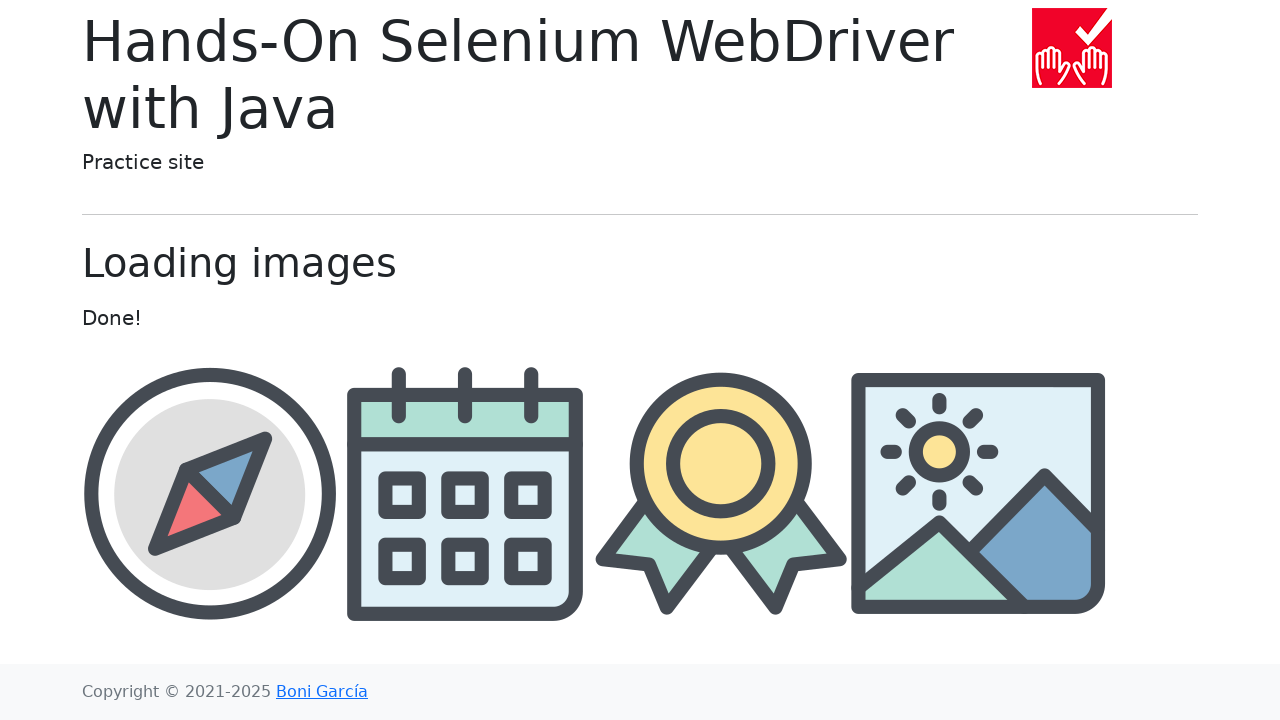

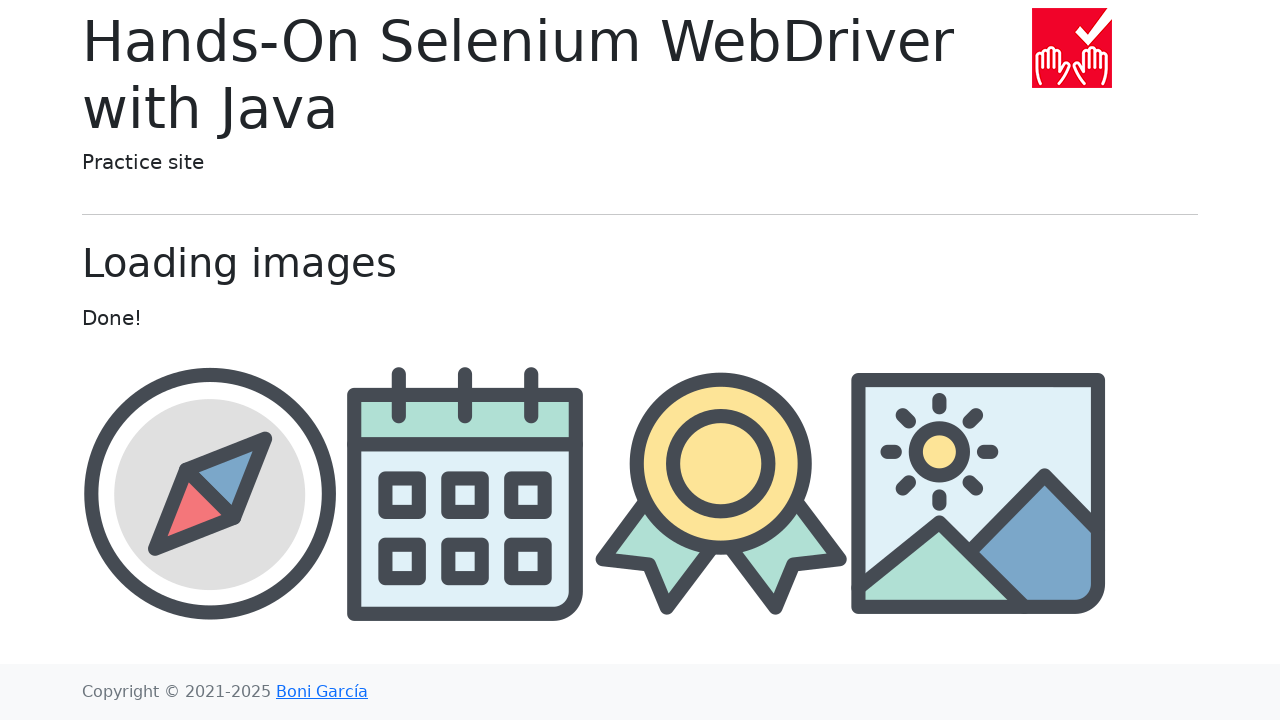